Tests radio button and checkbox interactions by selecting the second radio button and the first checkbox, then verifying they are selected.

Starting URL: https://cac-tat.s3.eu-central-1.amazonaws.com/index.html

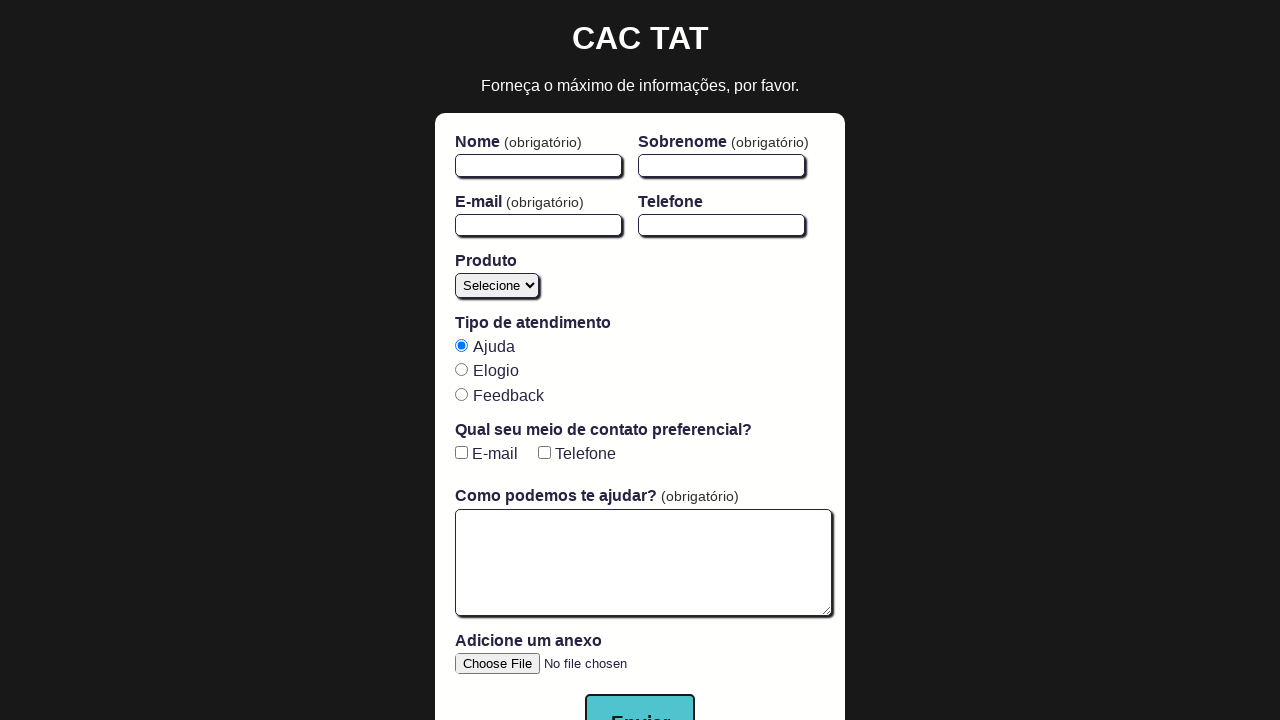

Radio buttons loaded and became available
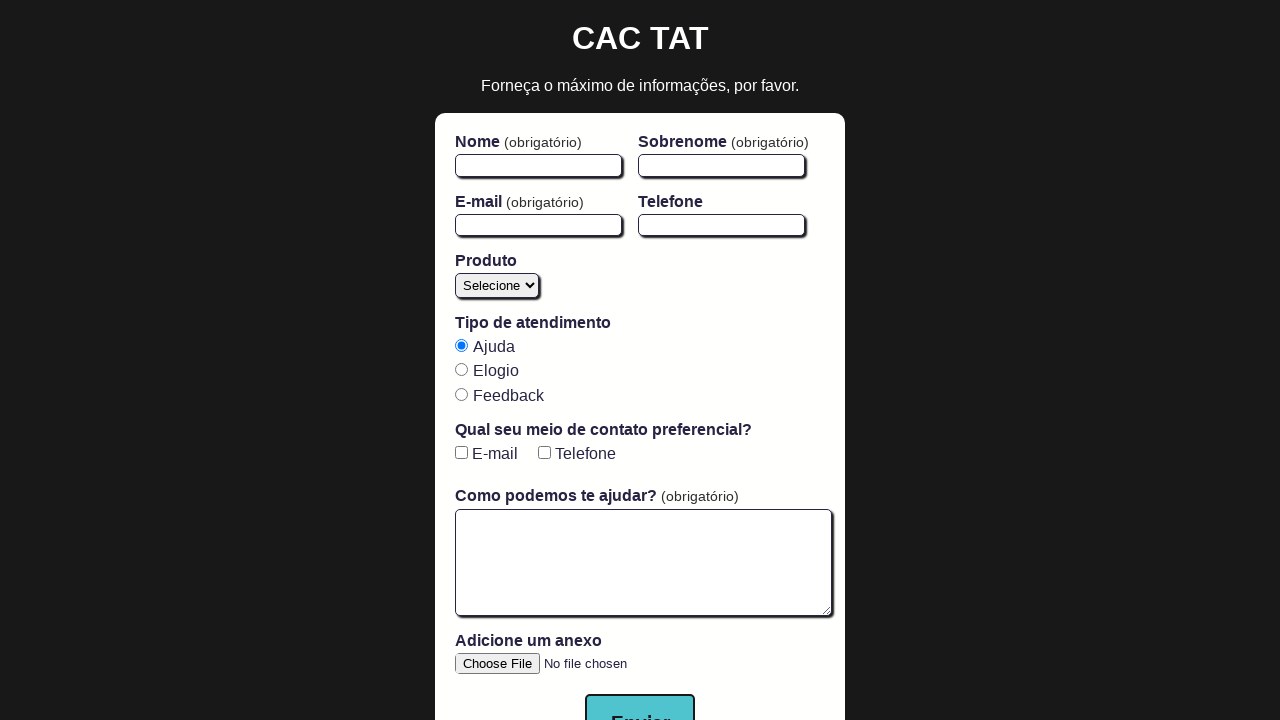

Clicked the second radio button at (461, 370) on input[type='radio'] >> nth=1
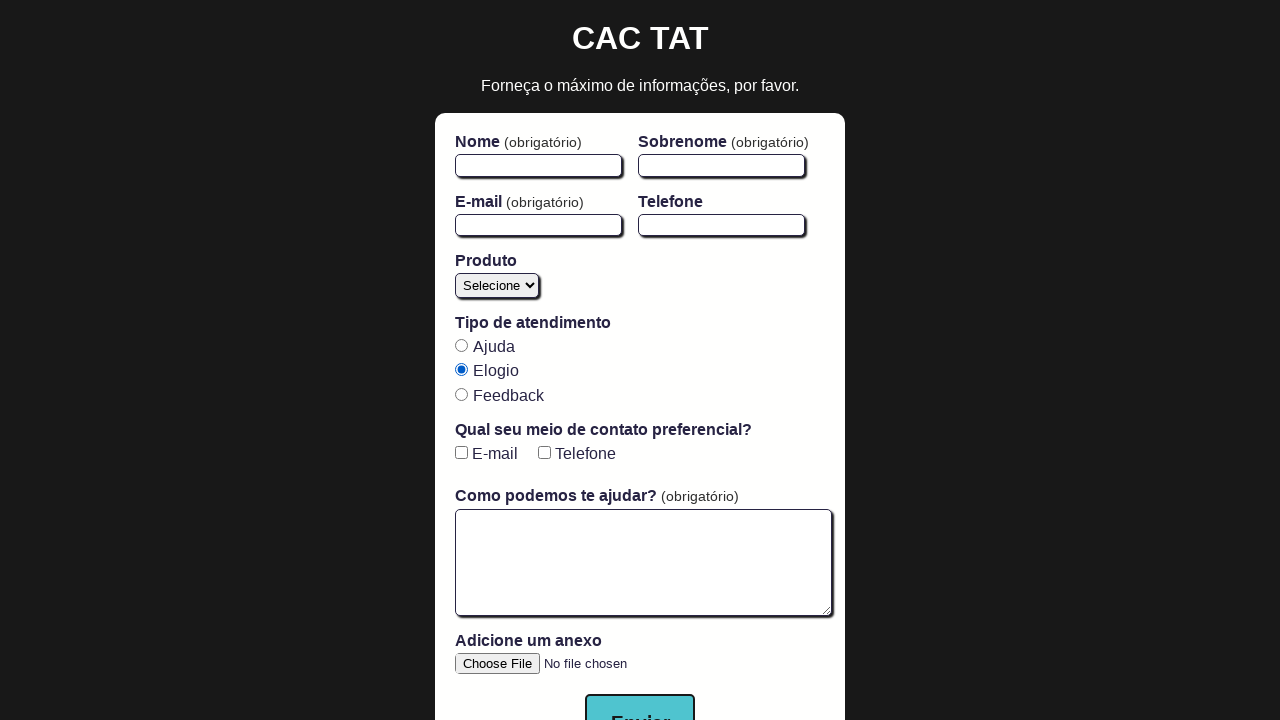

Clicked the first checkbox at (461, 453) on input[type='checkbox'] >> nth=0
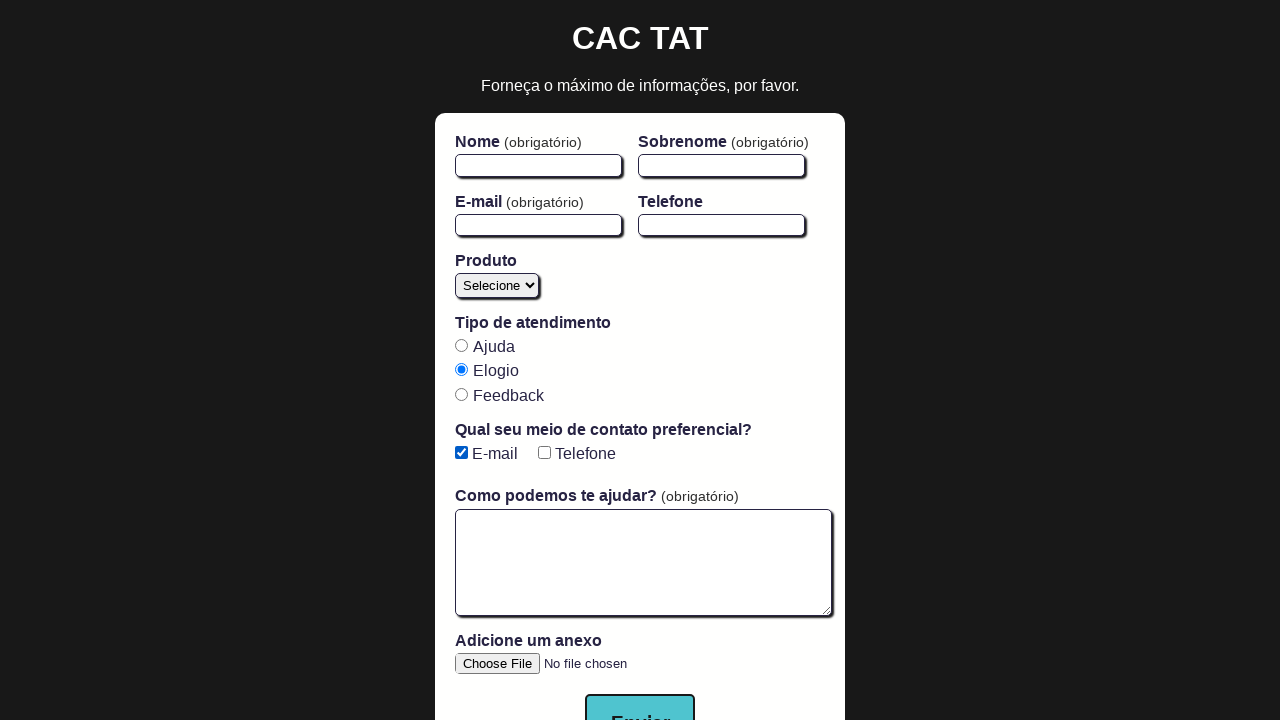

Verified that the second radio button is selected
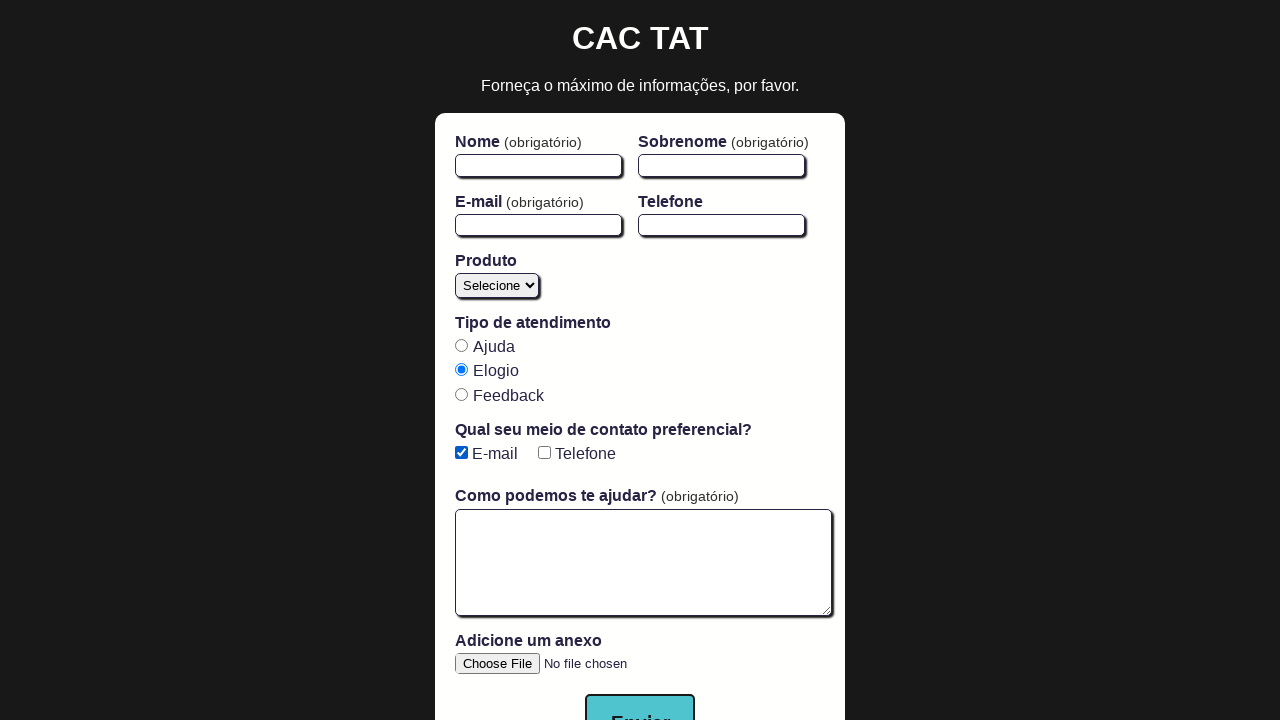

Verified that the first checkbox is selected
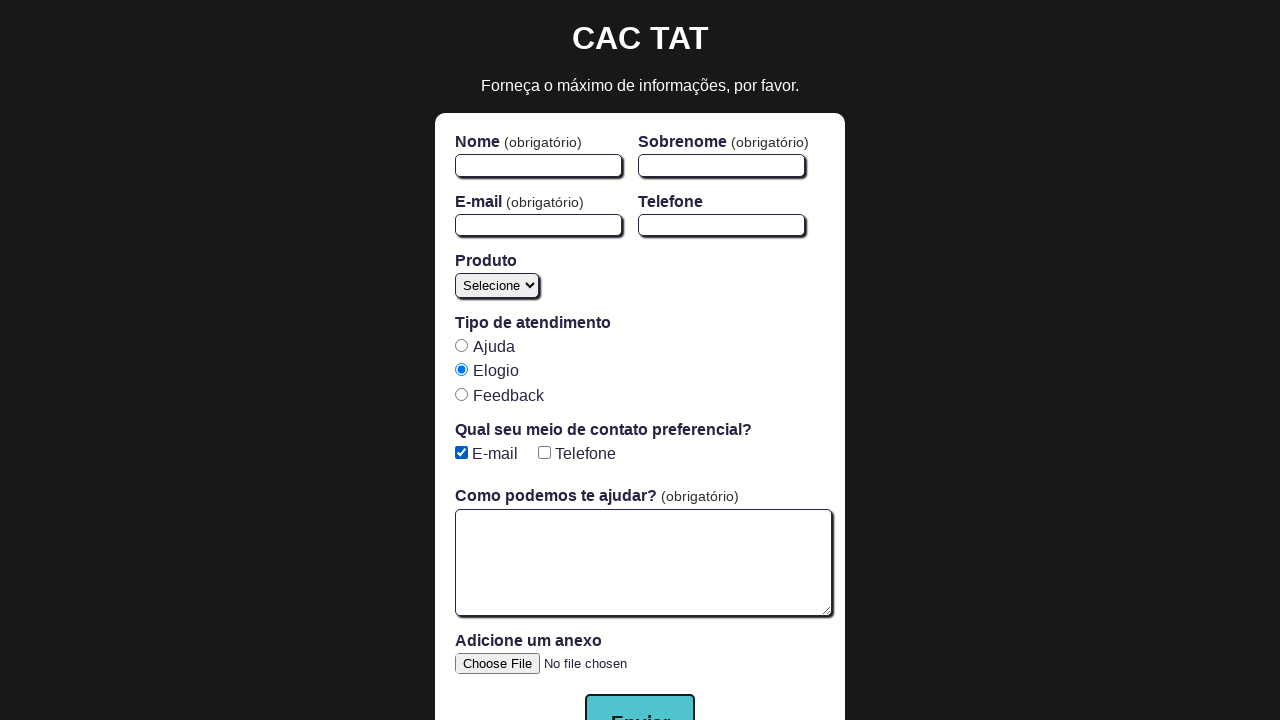

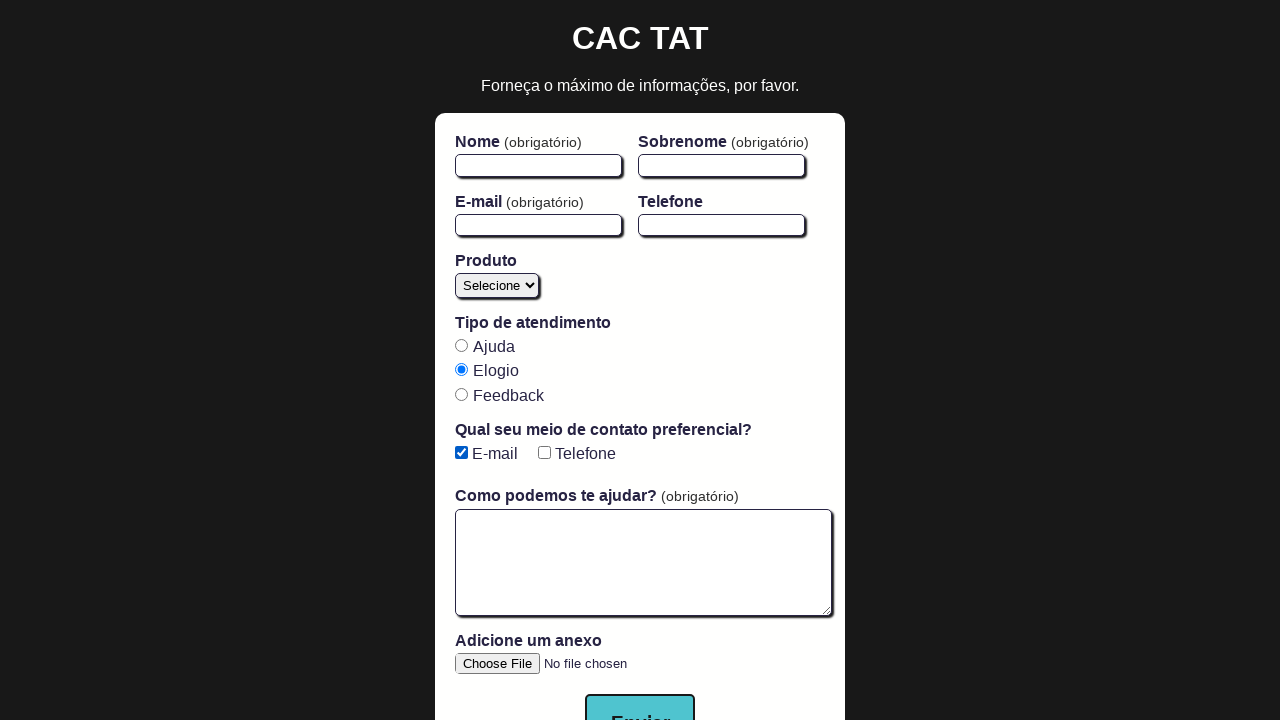